Tests the navigation menu on uncodemy.com by hovering over the categories button, then hovering through nested menu items to reach and click on the "Automation Testing" link.

Starting URL: https://uncodemy.com/

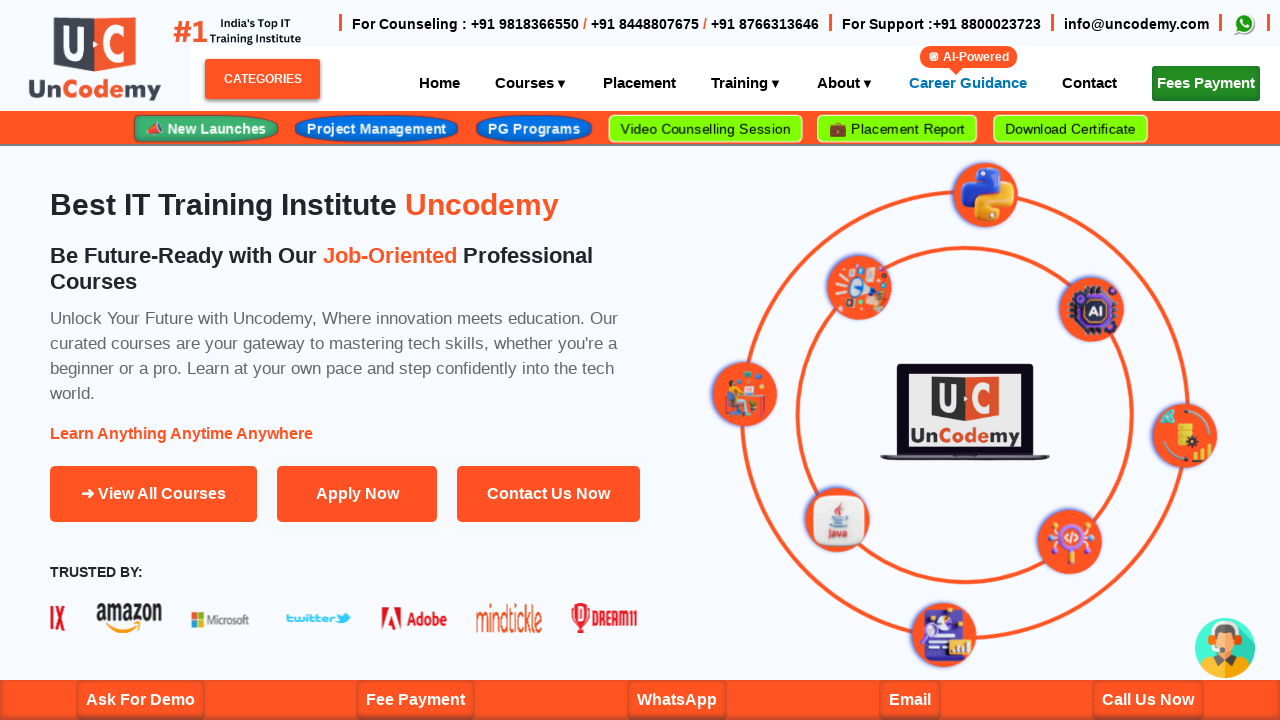

Set viewport size to 1920x1080
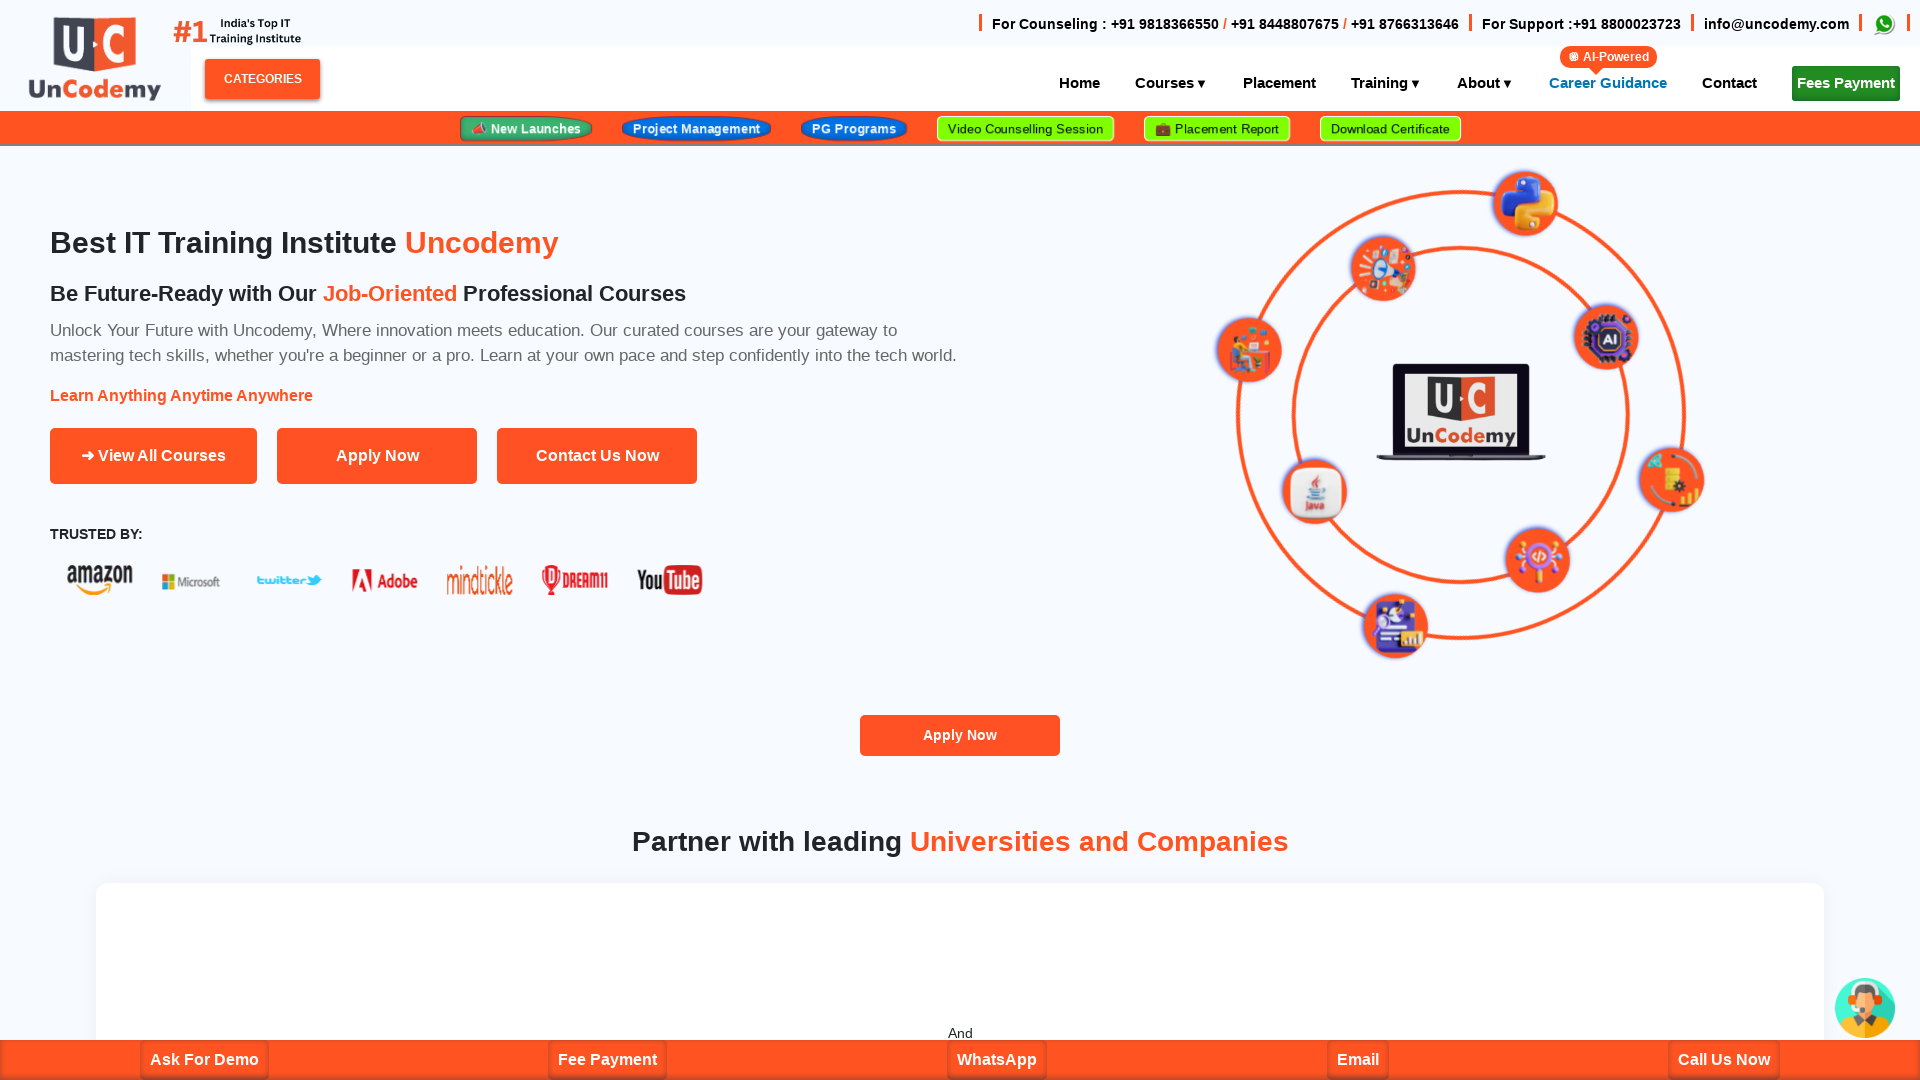

Waited 2 seconds for page to load
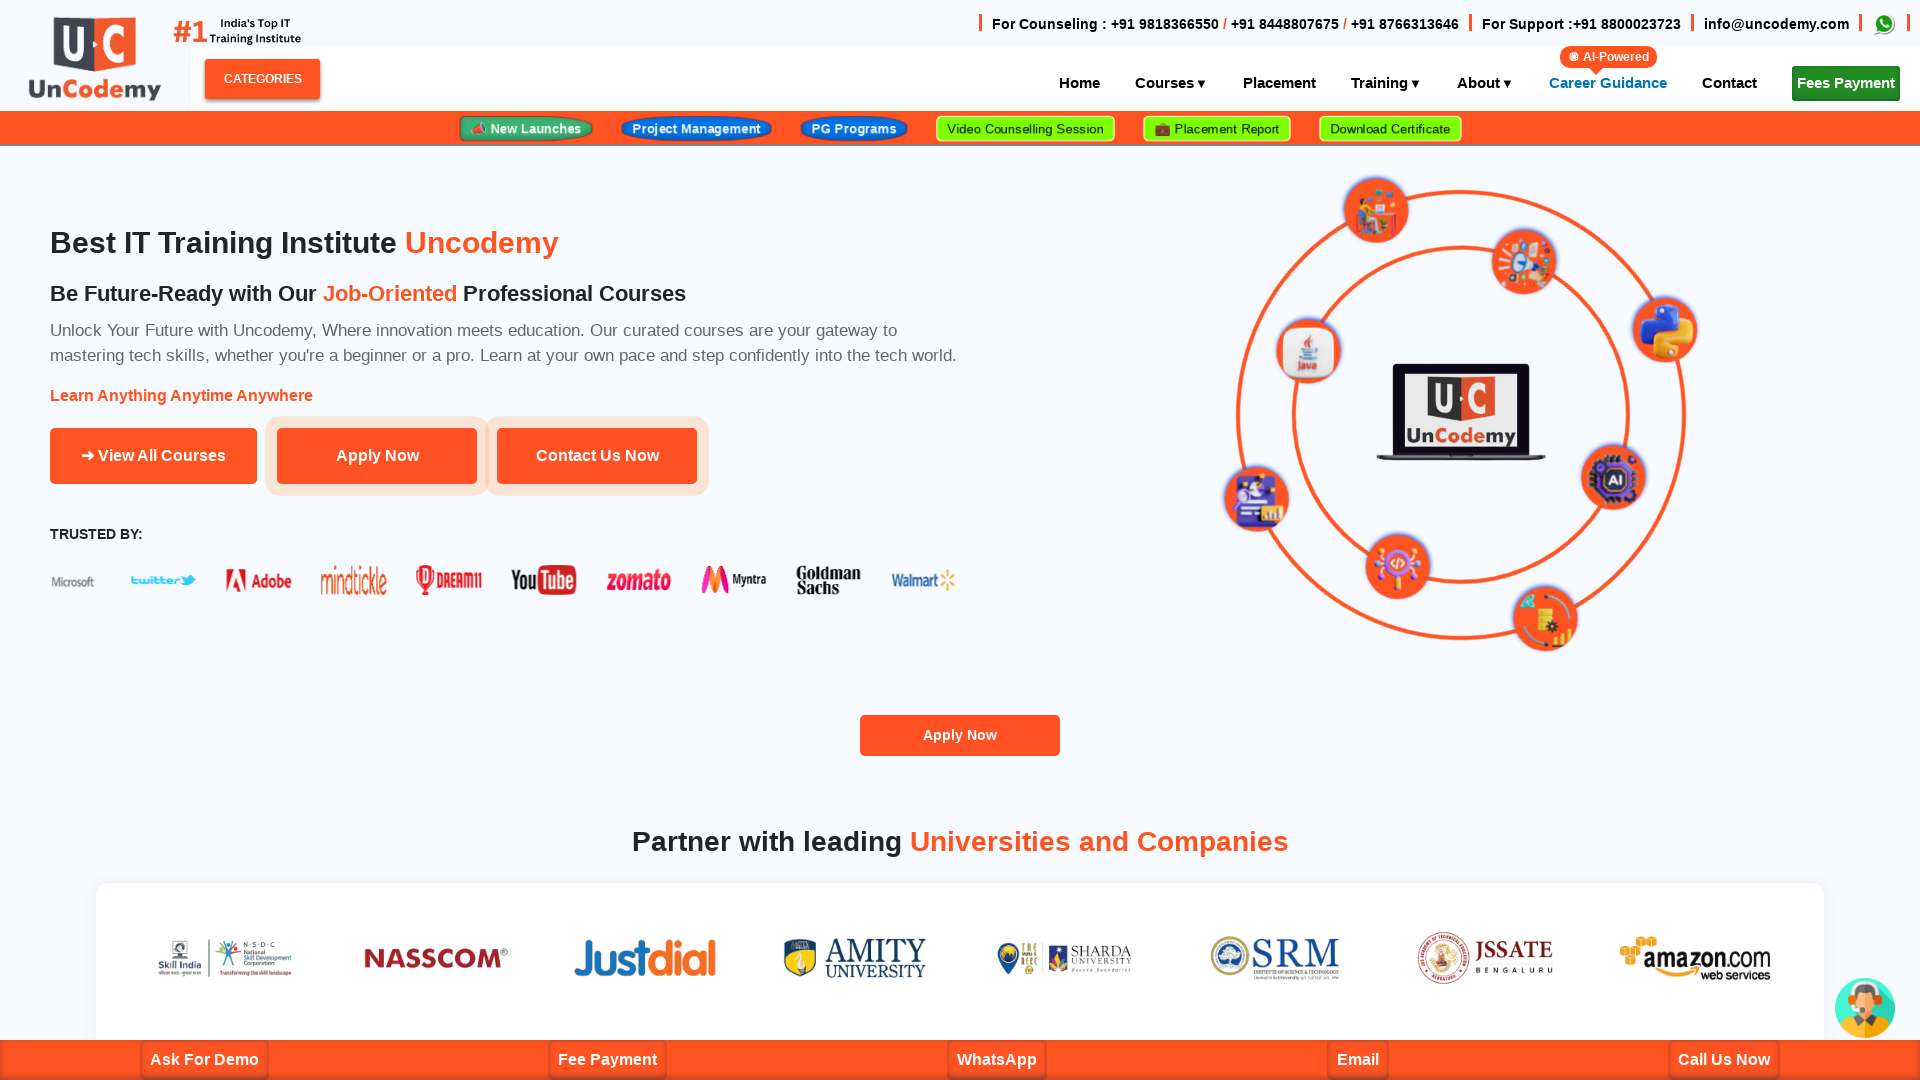

Hovered over Categories button to open dropdown menu at (262, 79) on span#categoriesBtn
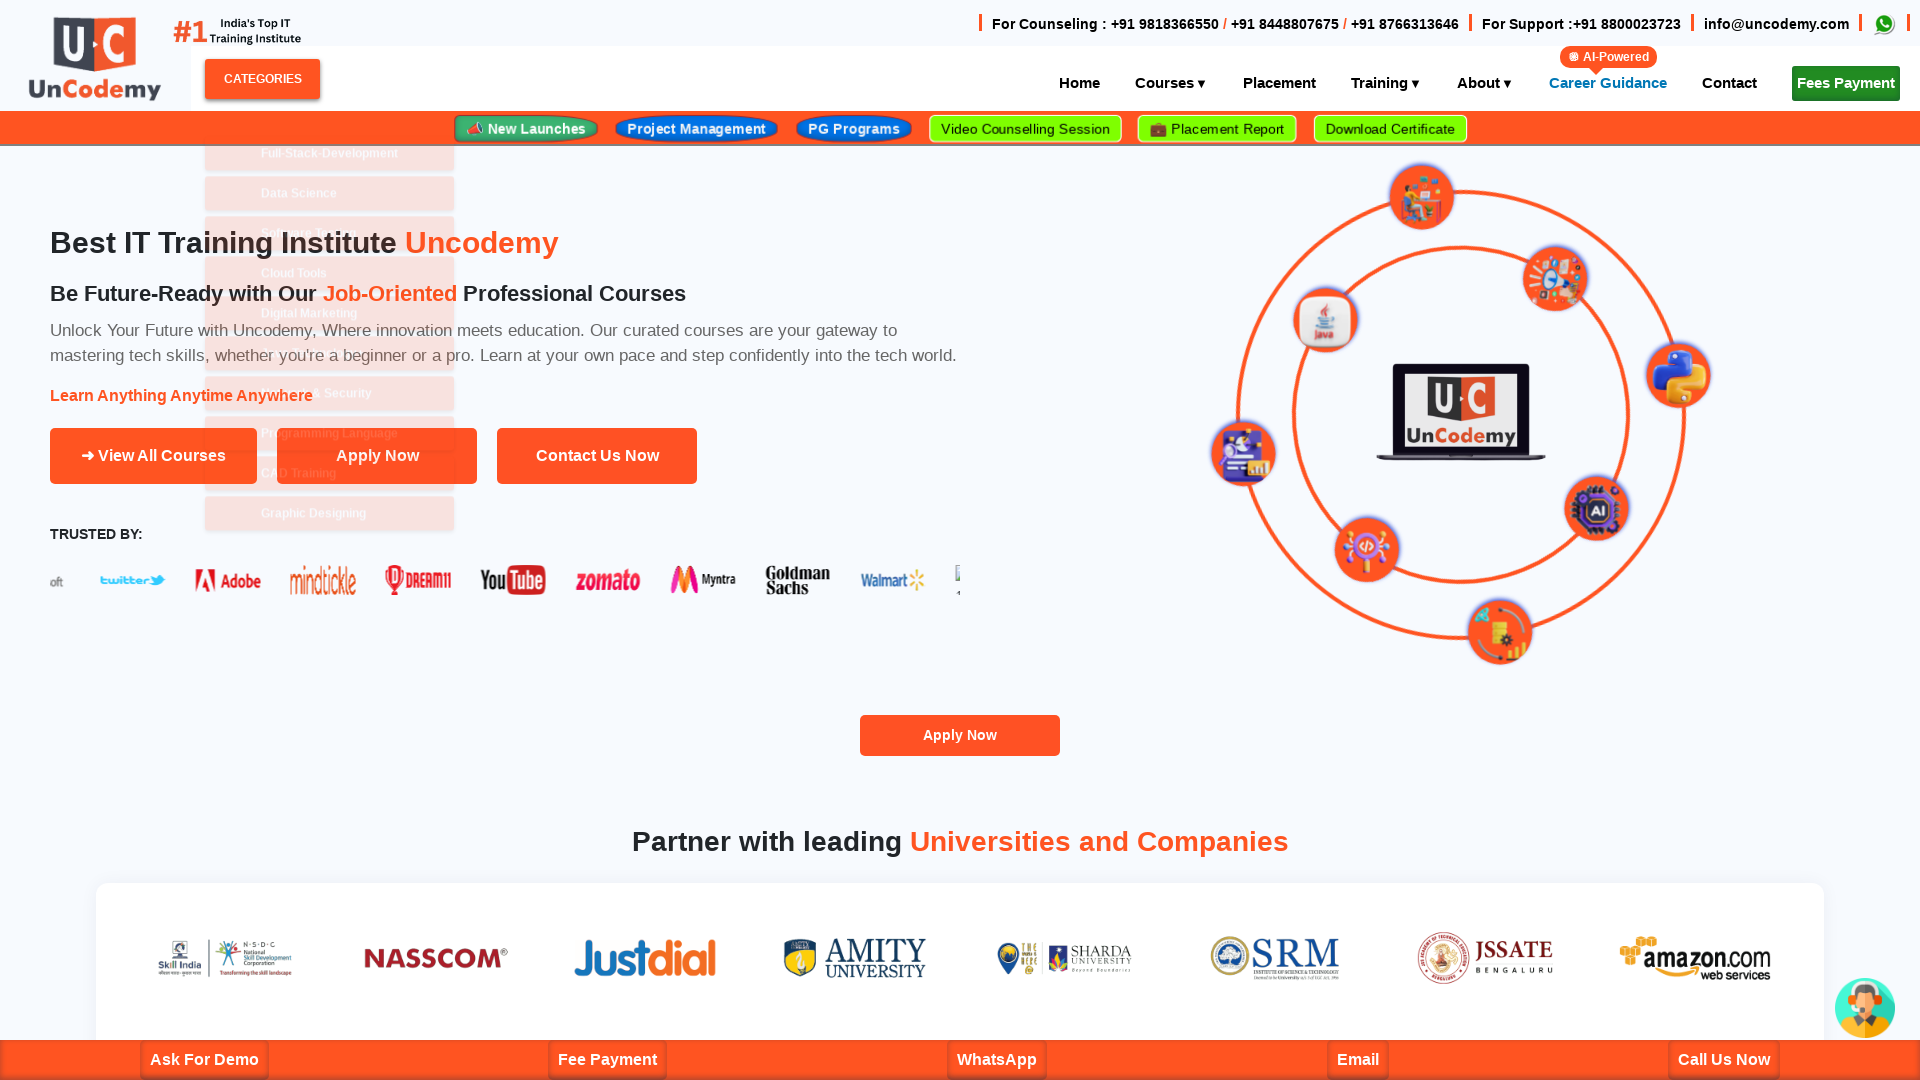

Waited 500ms for menu to appear
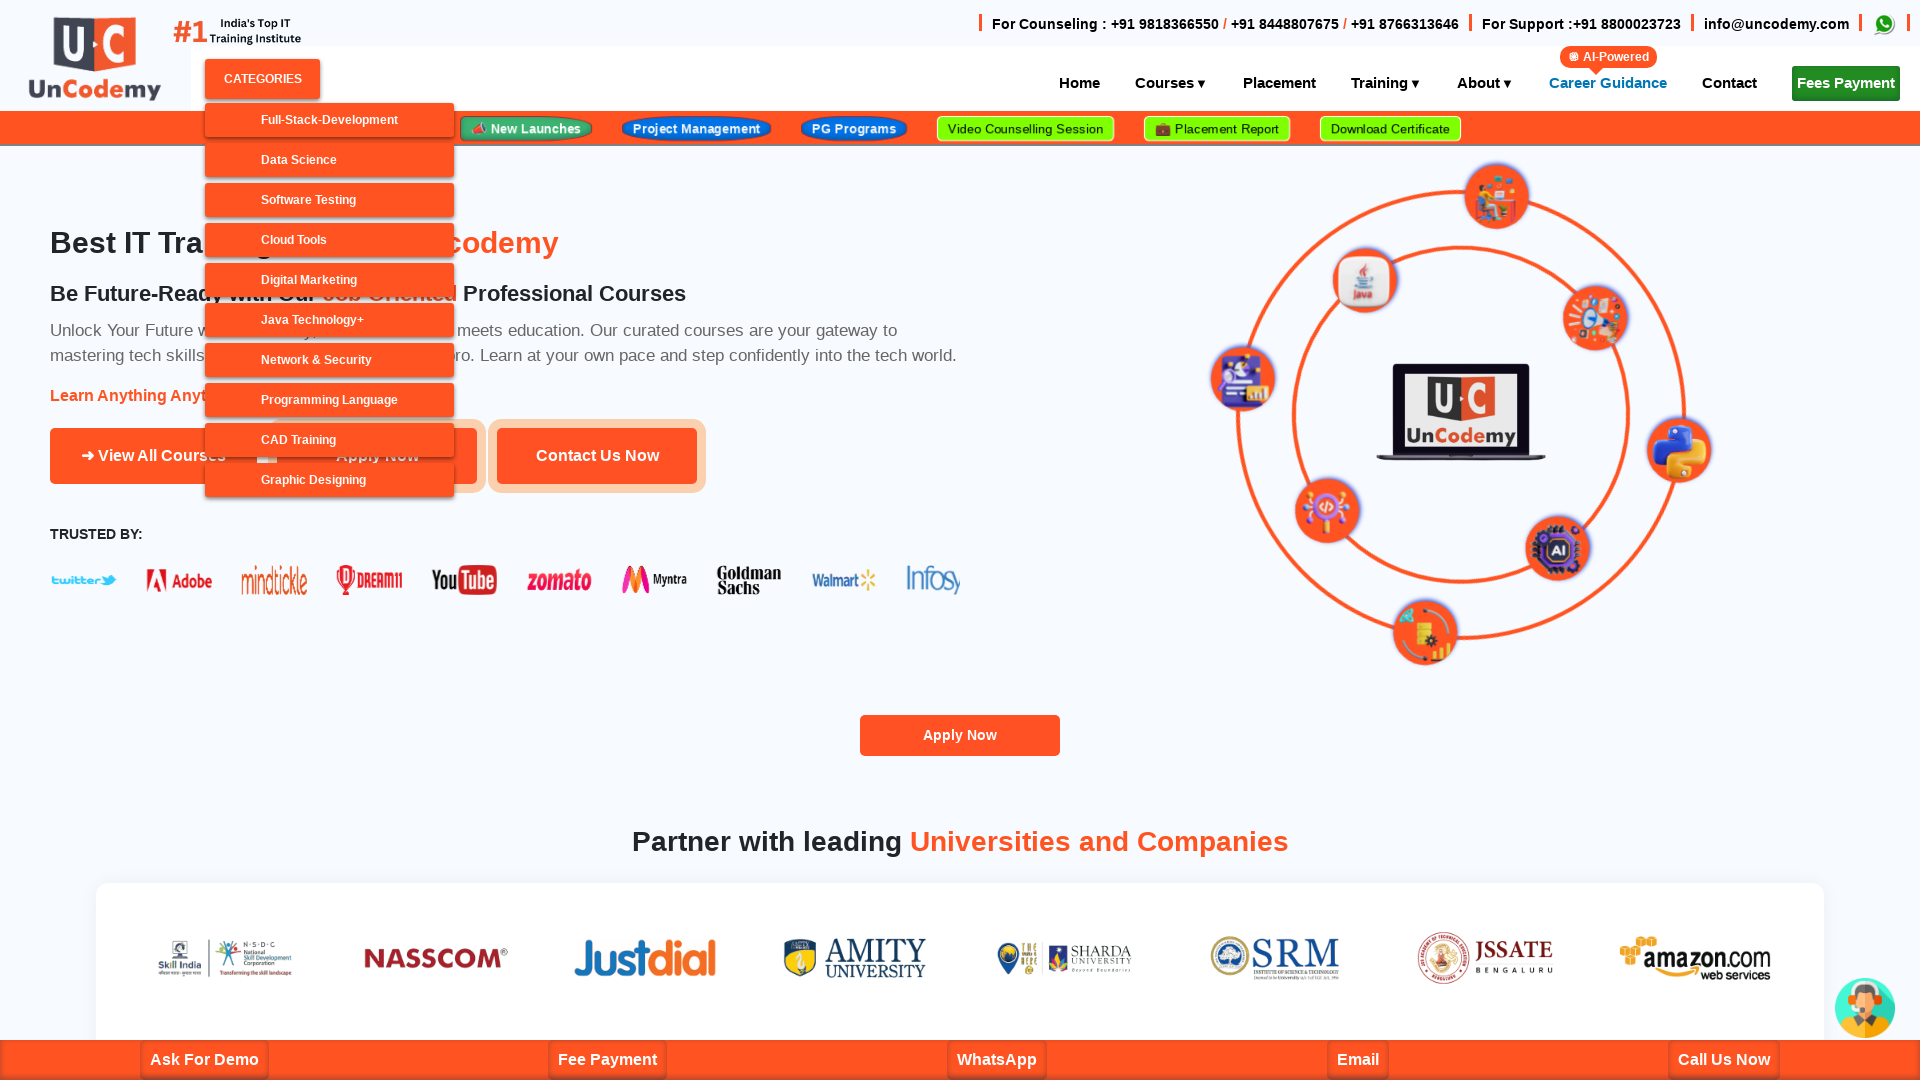

Hovered over third menu item in categories dropdown at (330, 200) on #categories-menu > menuitem[label='drop'] > menu.hii > menuitem:nth-child(3) > a
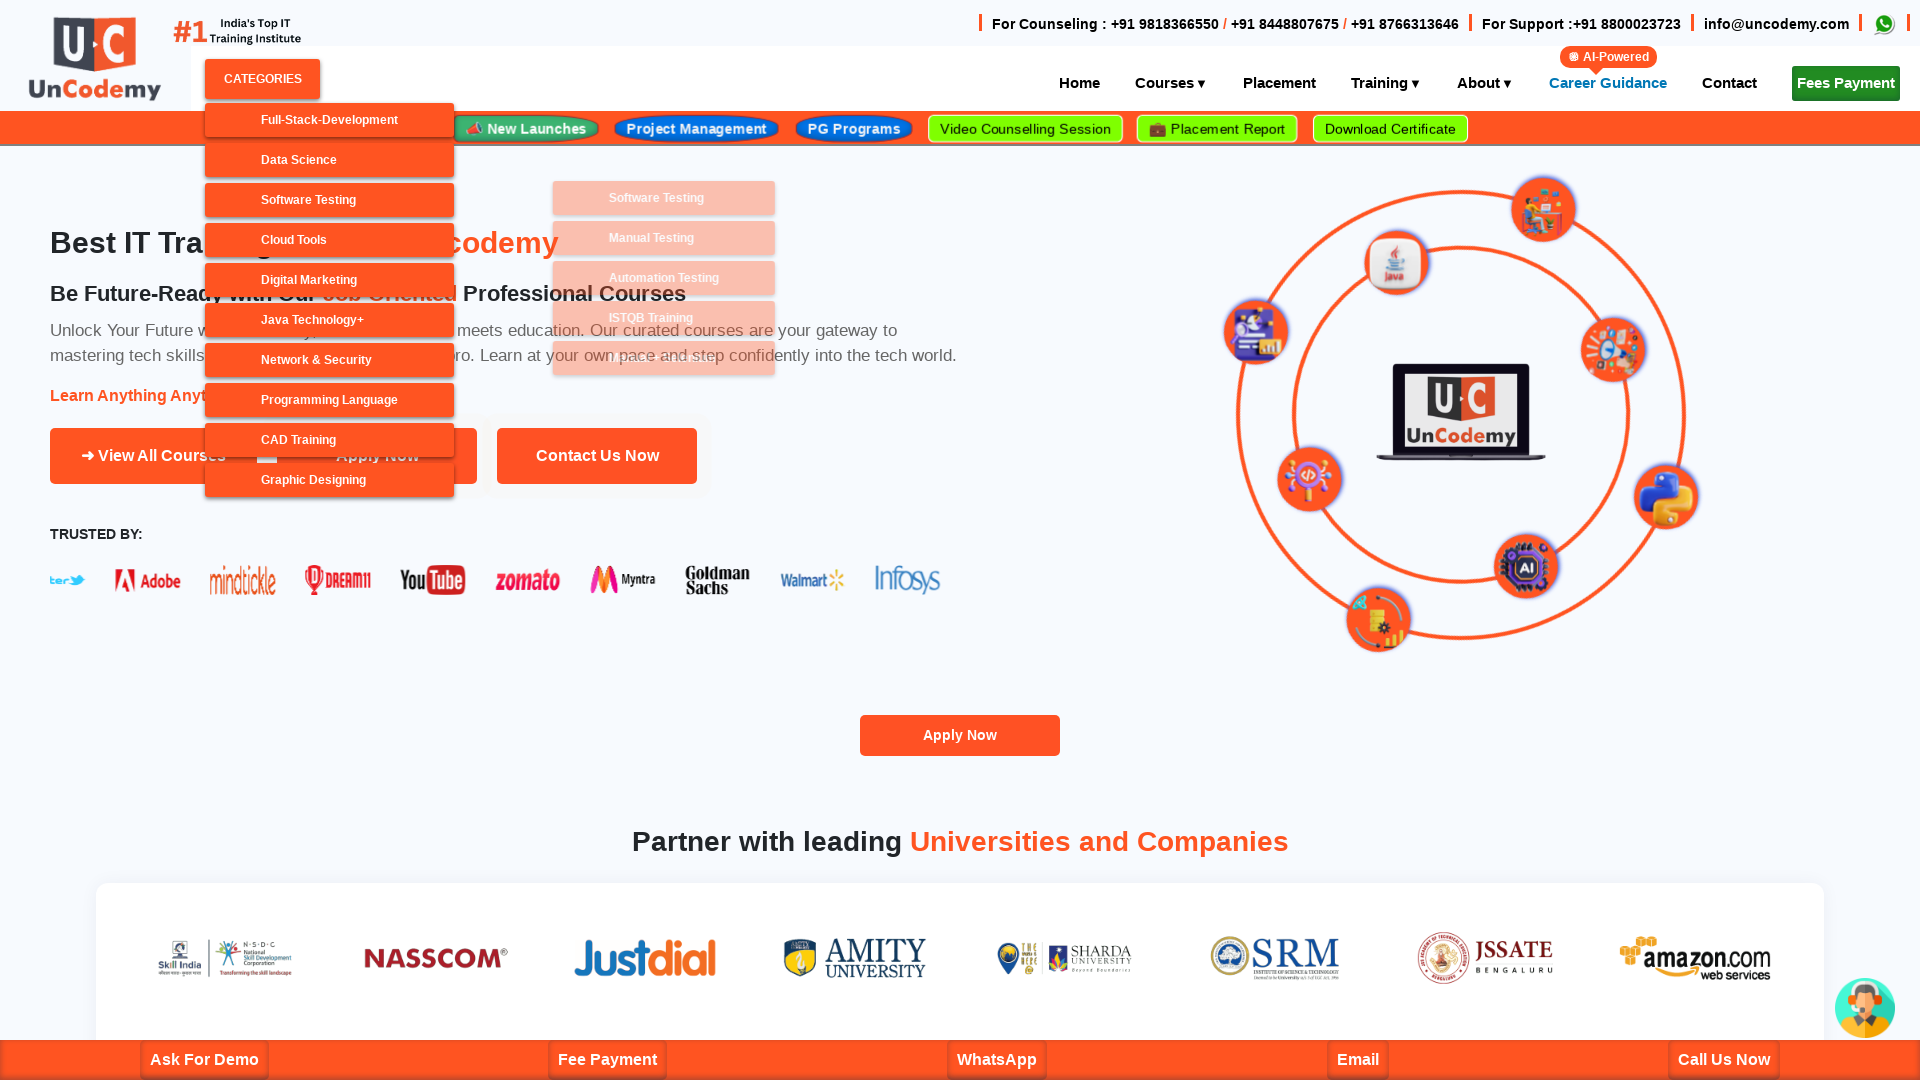

Waited 500ms for submenu to appear
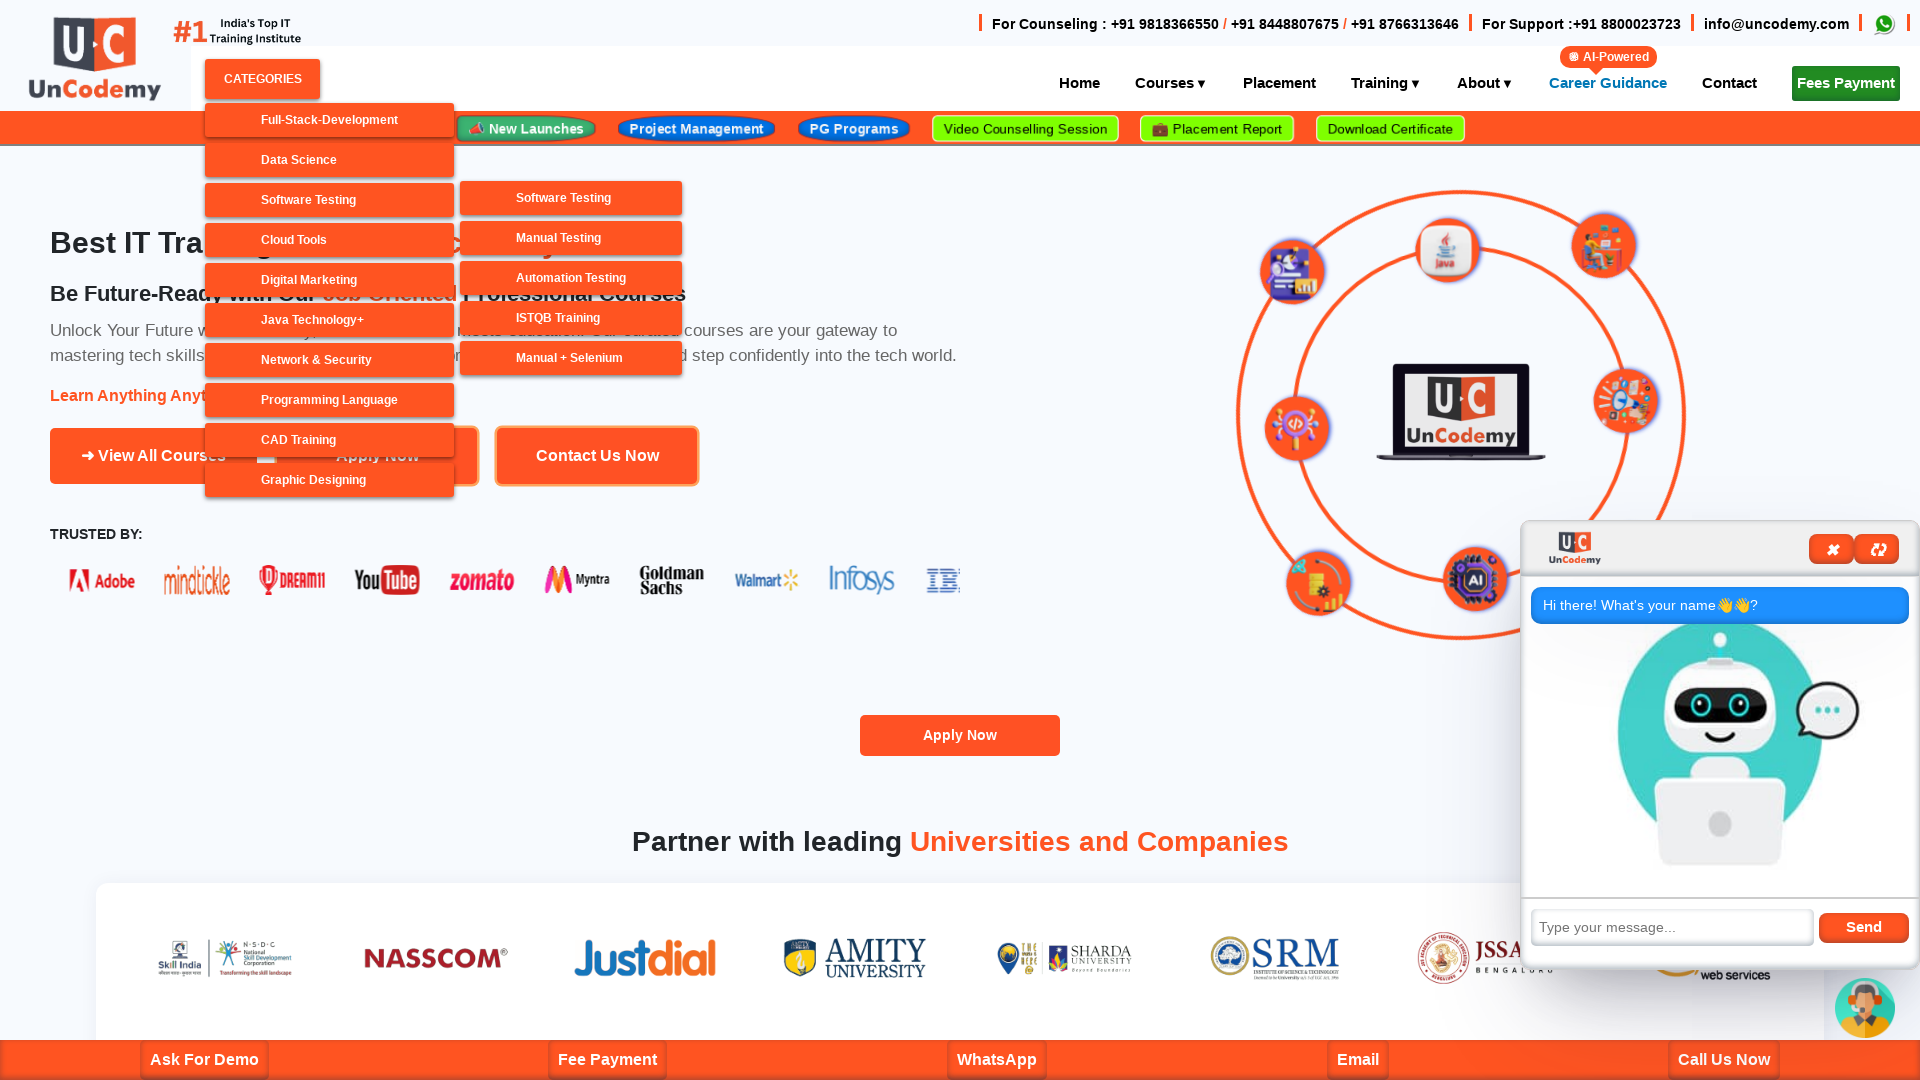

Hovered over 'Automation Testing' link at (571, 278) on a:has-text('Automation Testing')
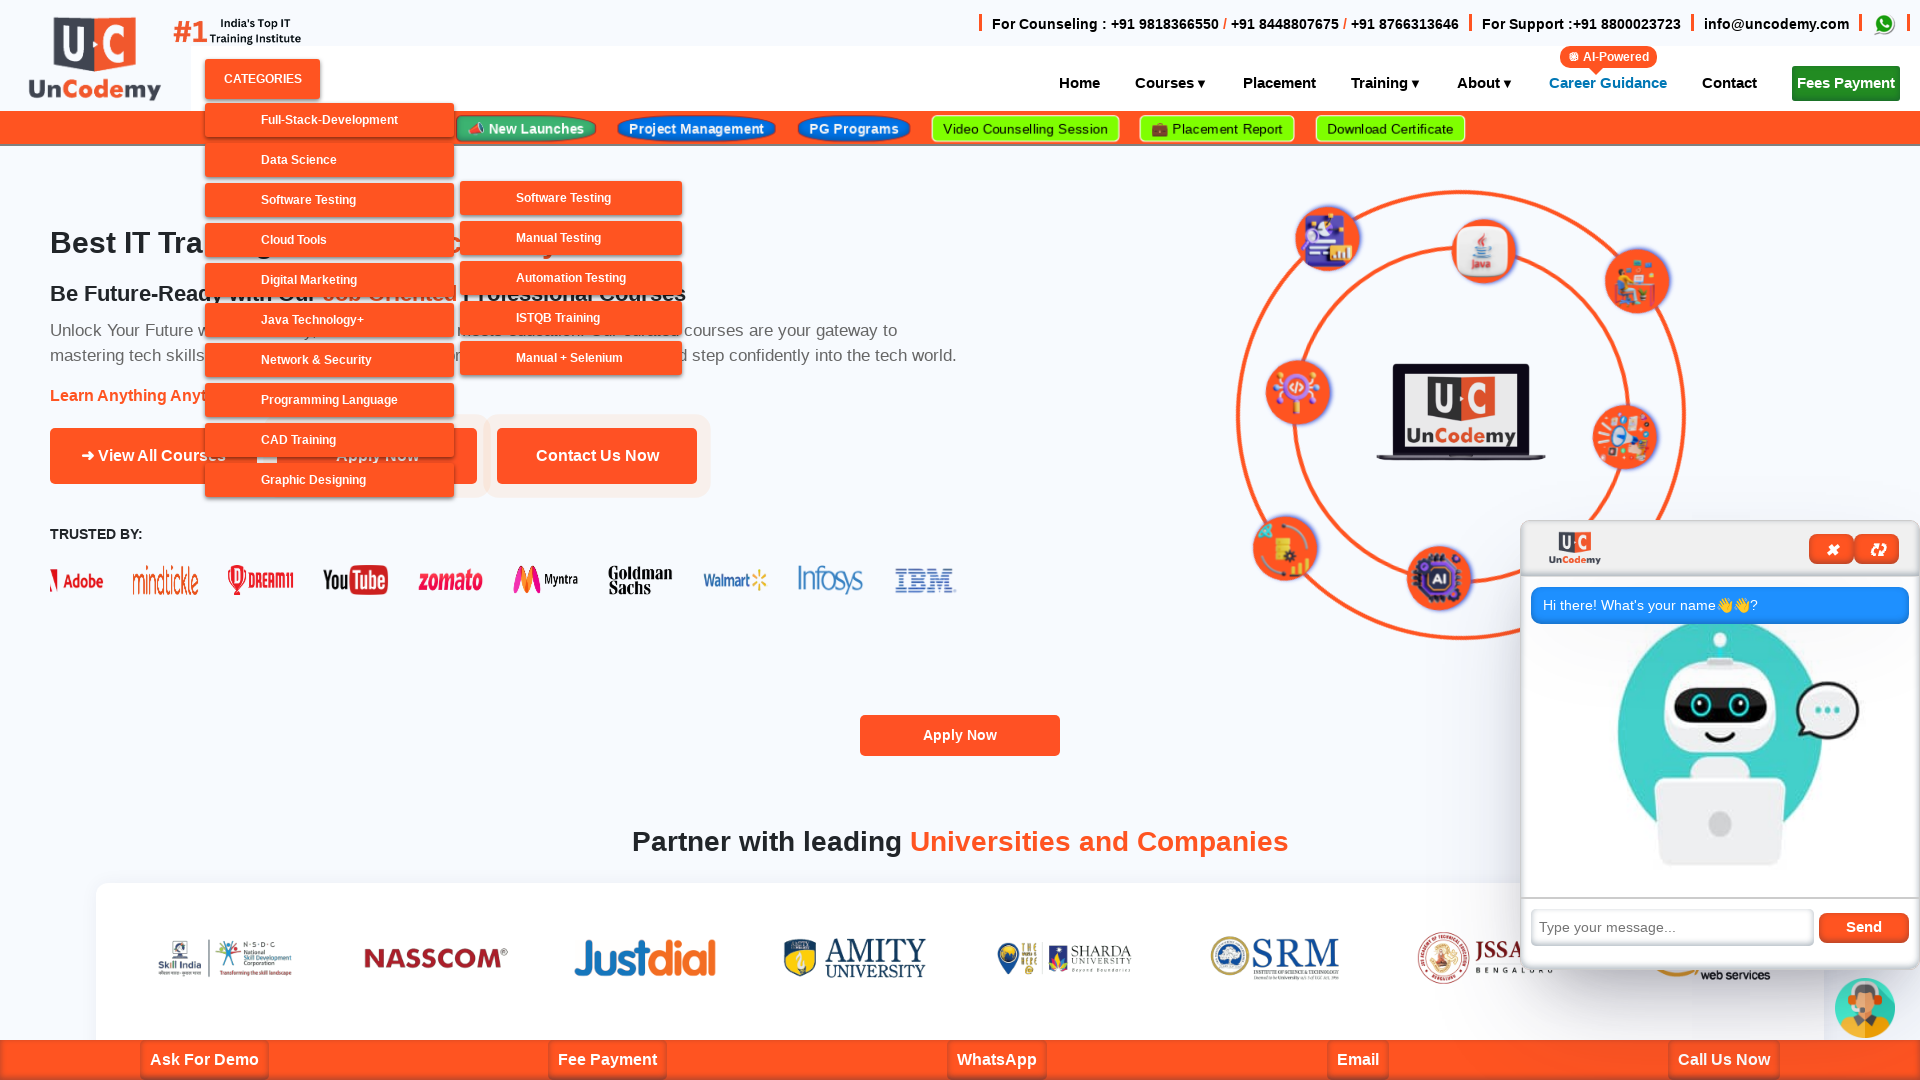

Clicked on 'Automation Testing' link to navigate at (571, 278) on a:has-text('Automation Testing')
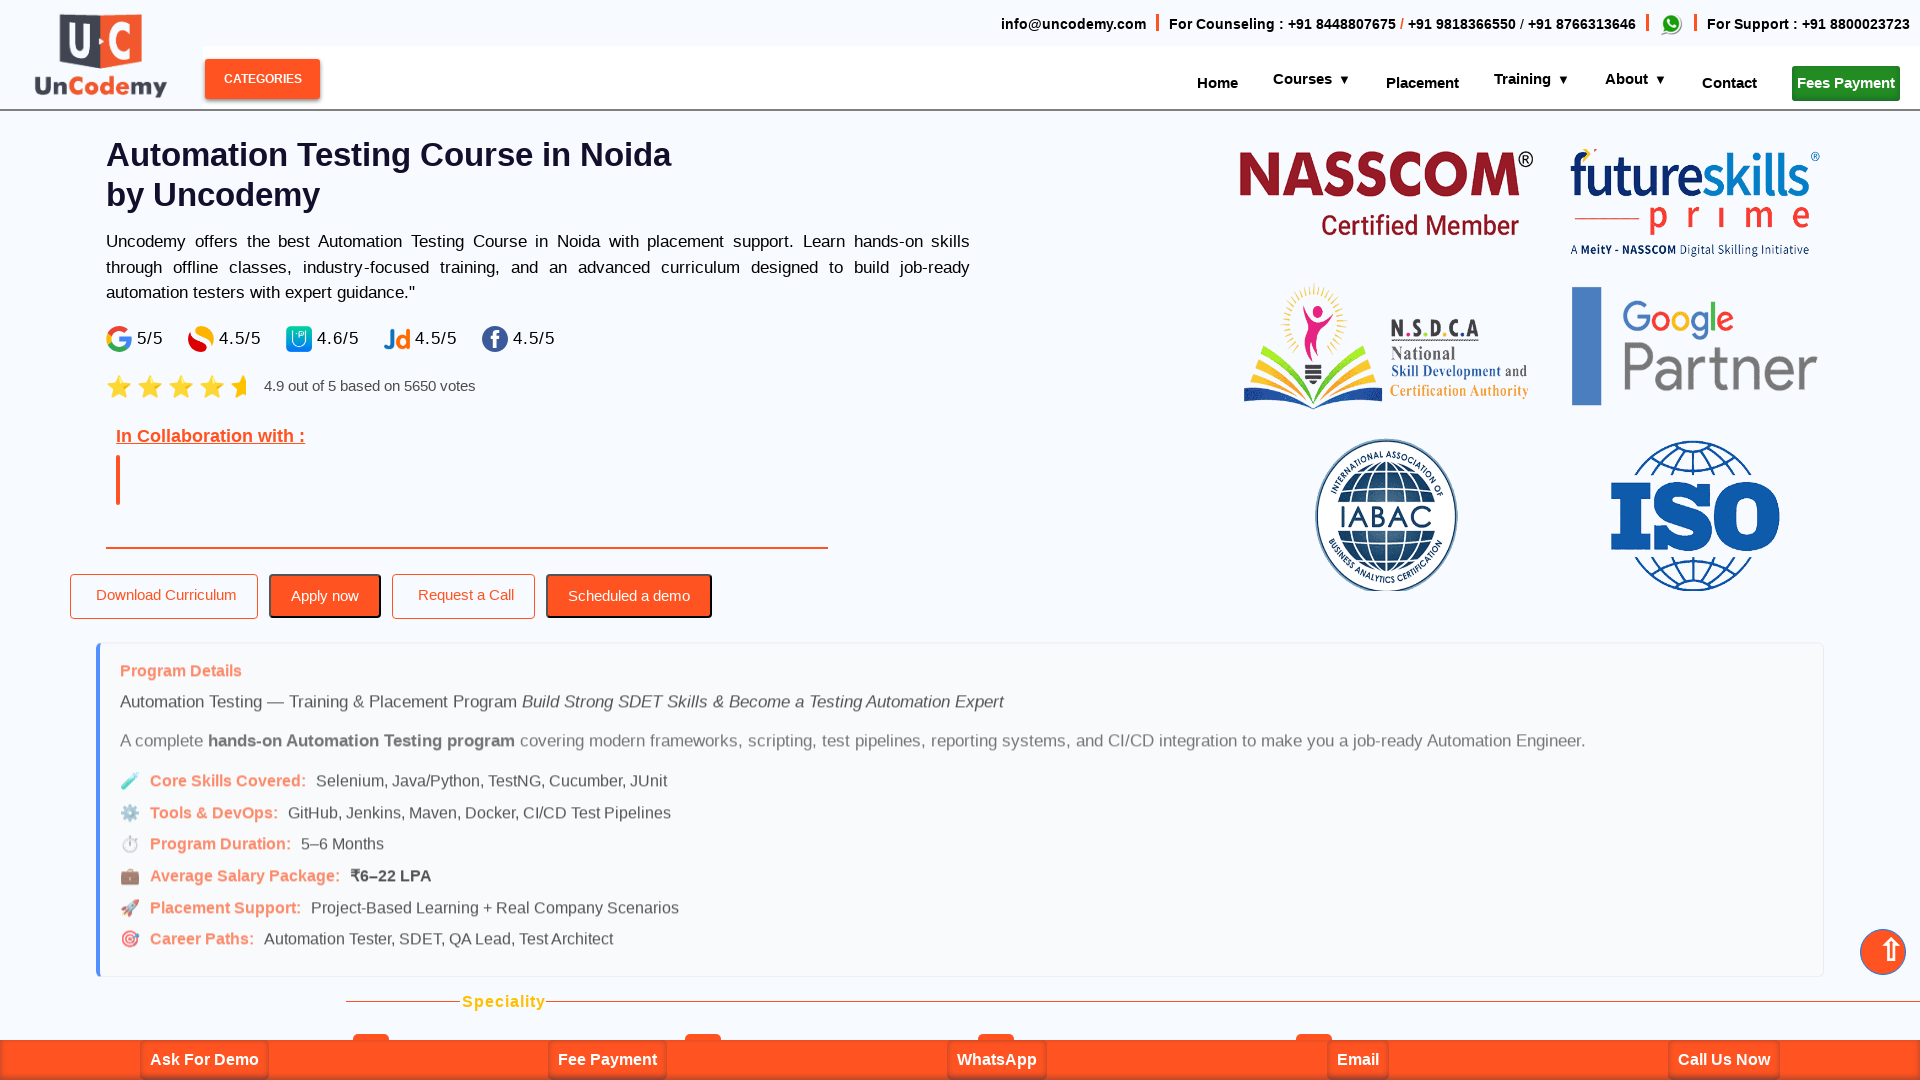

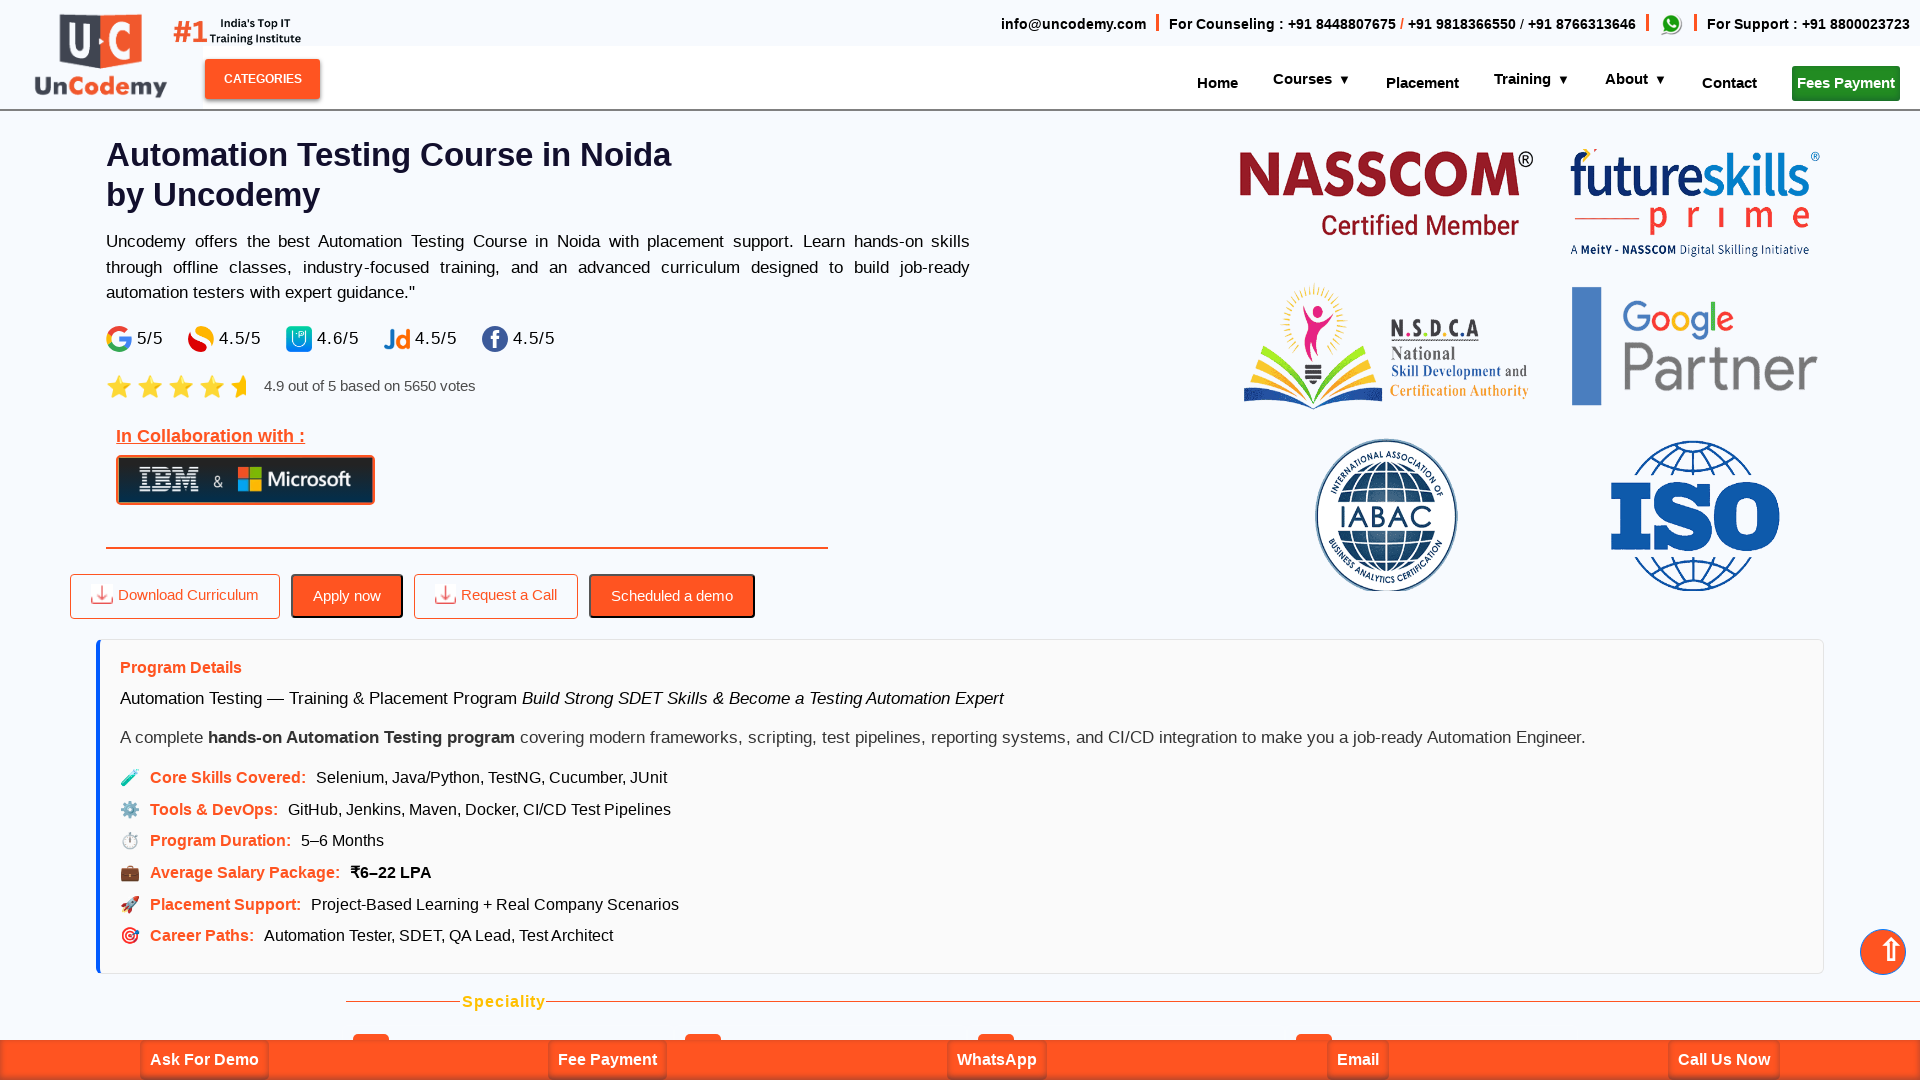